Tests sorting the "Email" column in ascending order by clicking the column header and verifying the email values are alphabetically sorted

Starting URL: http://the-internet.herokuapp.com/tables

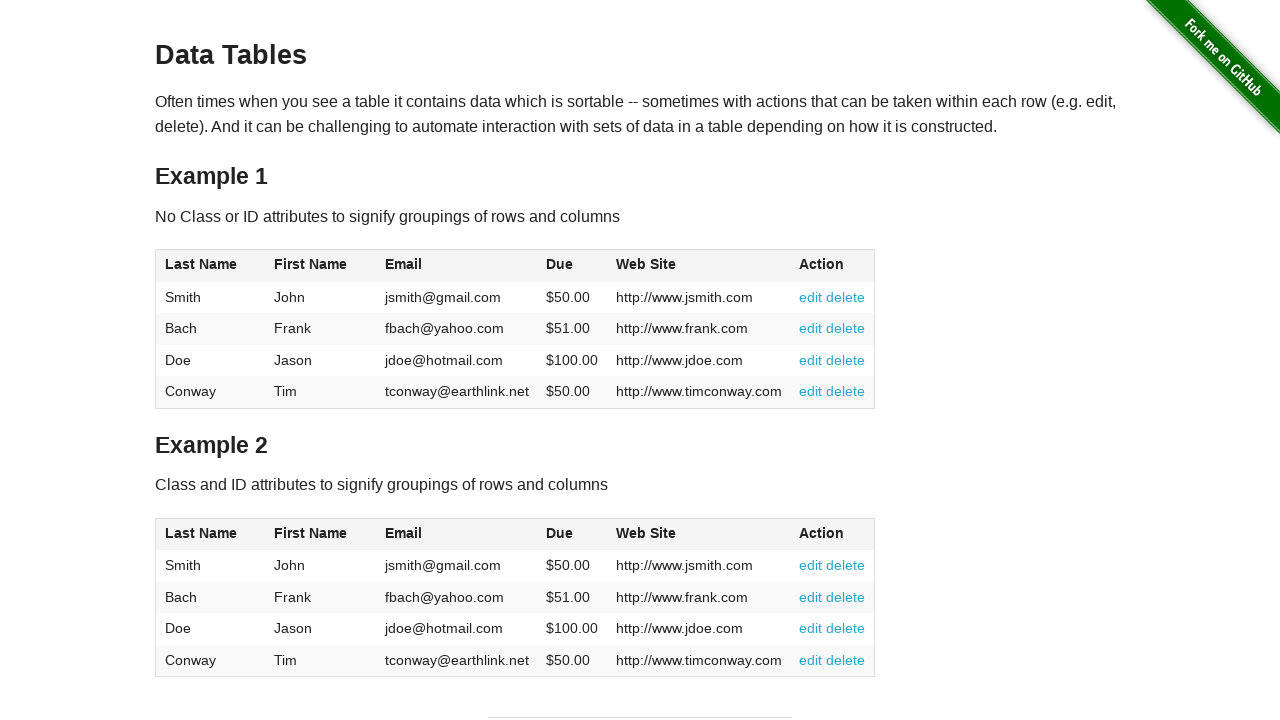

Clicked Email column header to sort ascending at (457, 266) on #table1 thead tr th:nth-of-type(3)
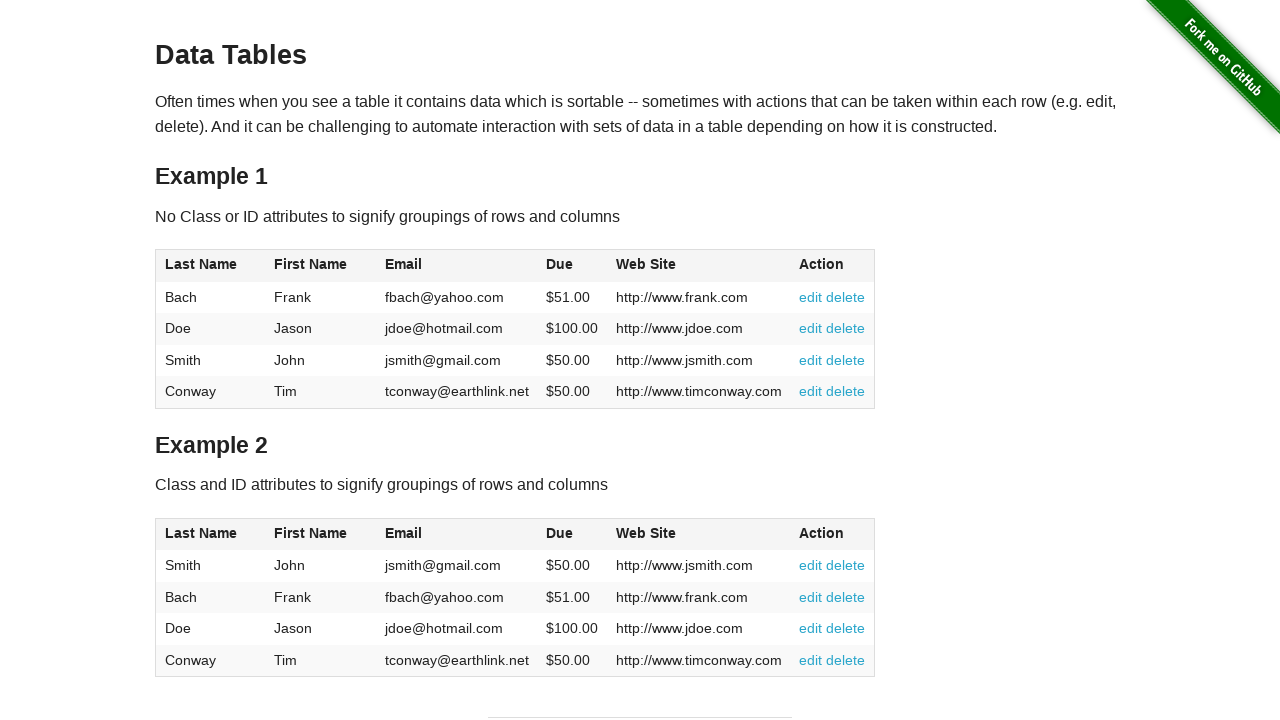

Table sorted and email column loaded
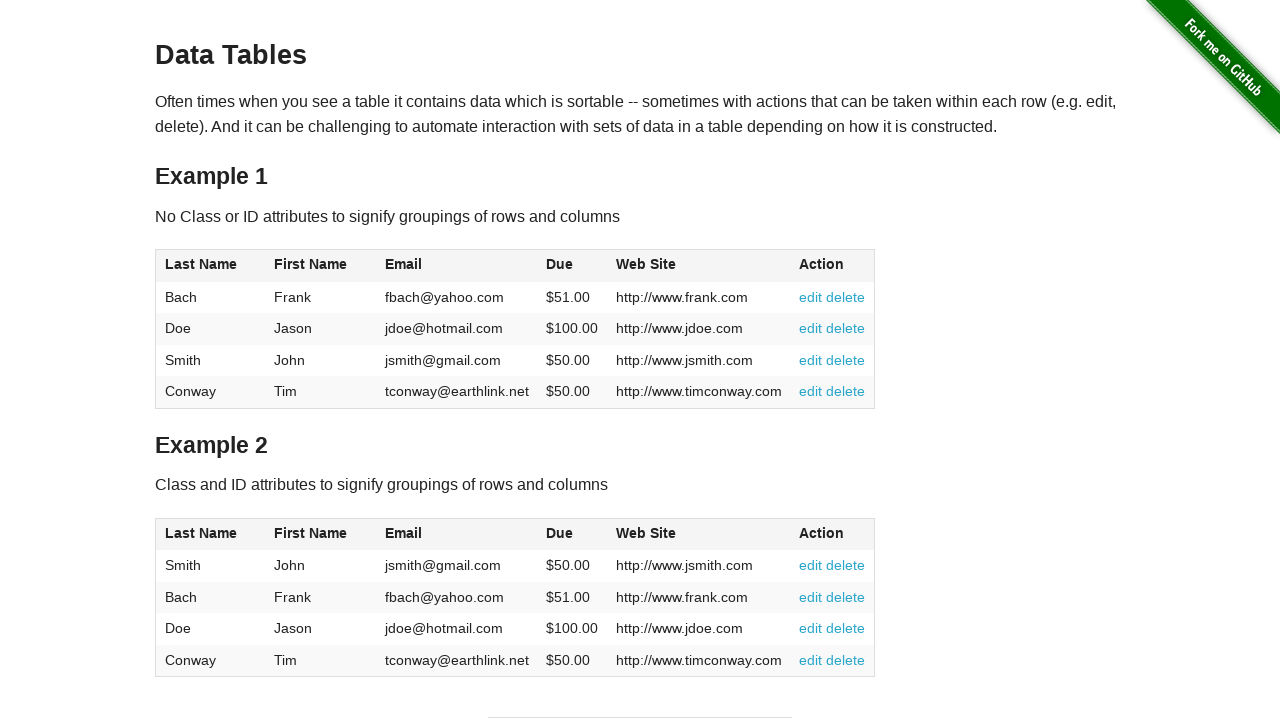

Retrieved all email values from the table
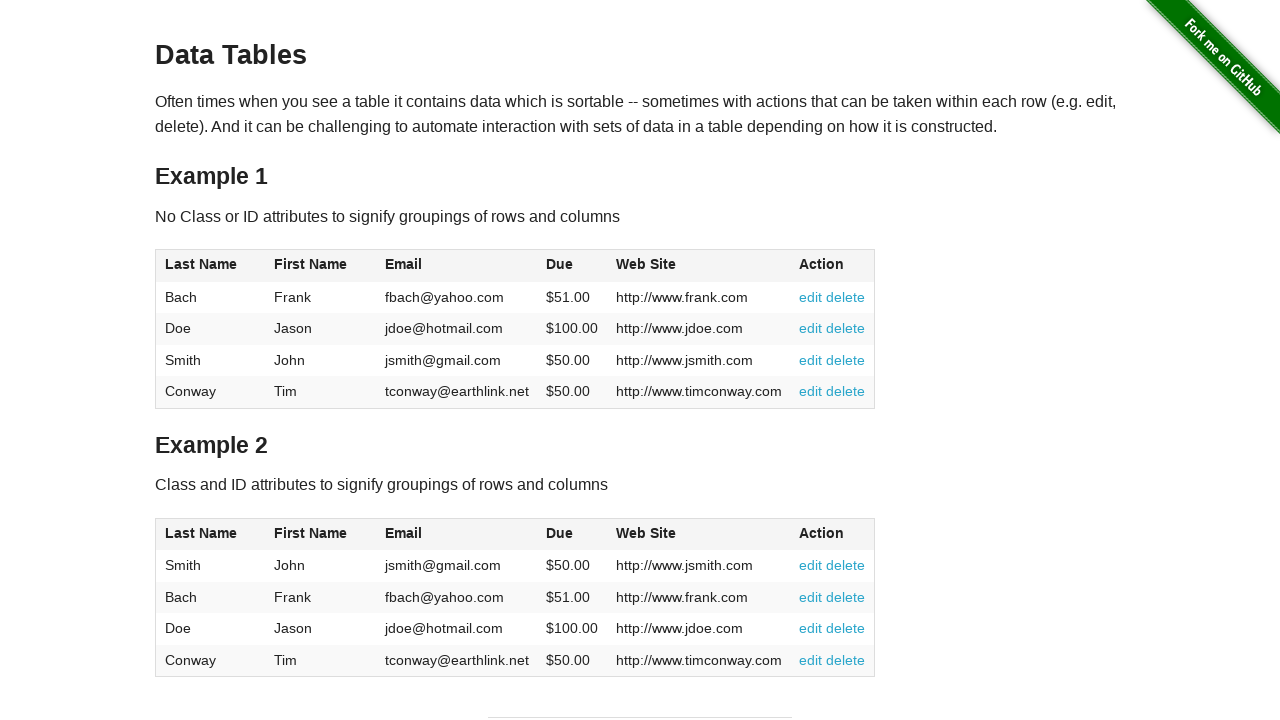

Verified emails are sorted in ascending order
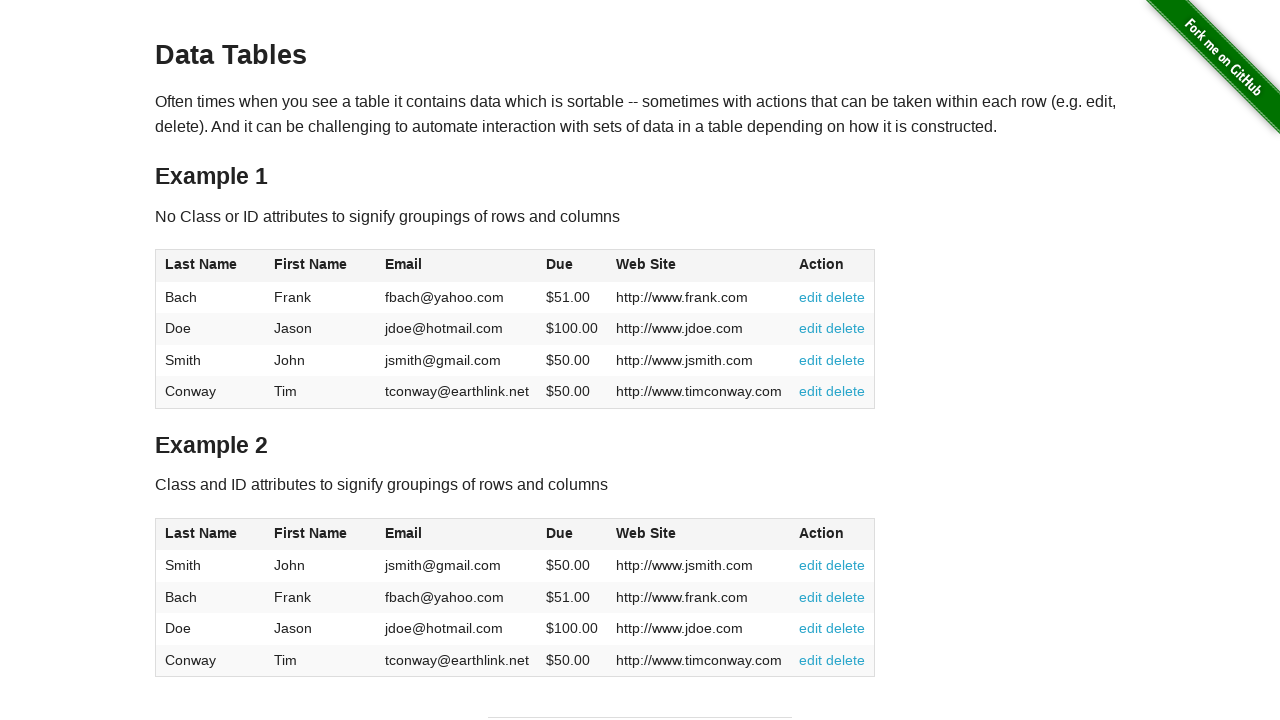

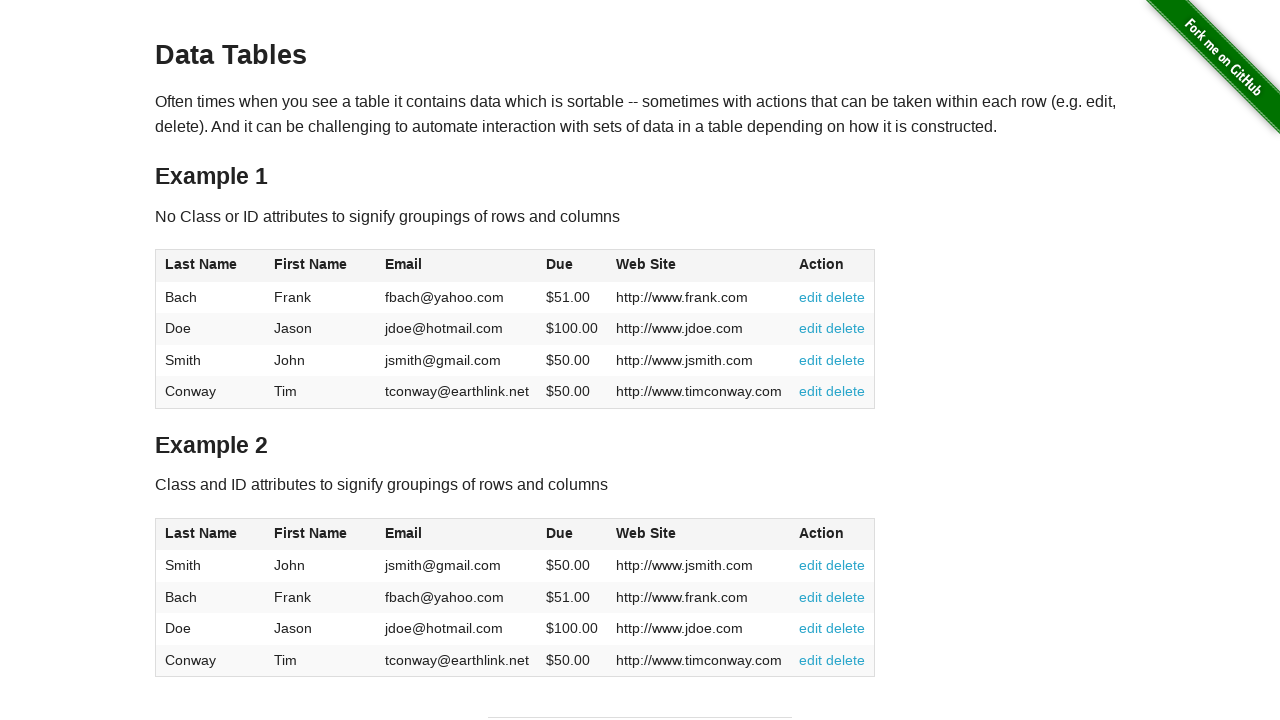